Tests dynamic table update functionality by expanding a details section, modifying table caption, ID, and JSON data content, then clicking refresh to update the table.

Starting URL: https://testpages.herokuapp.com/styled/tag/dynamic-table.html

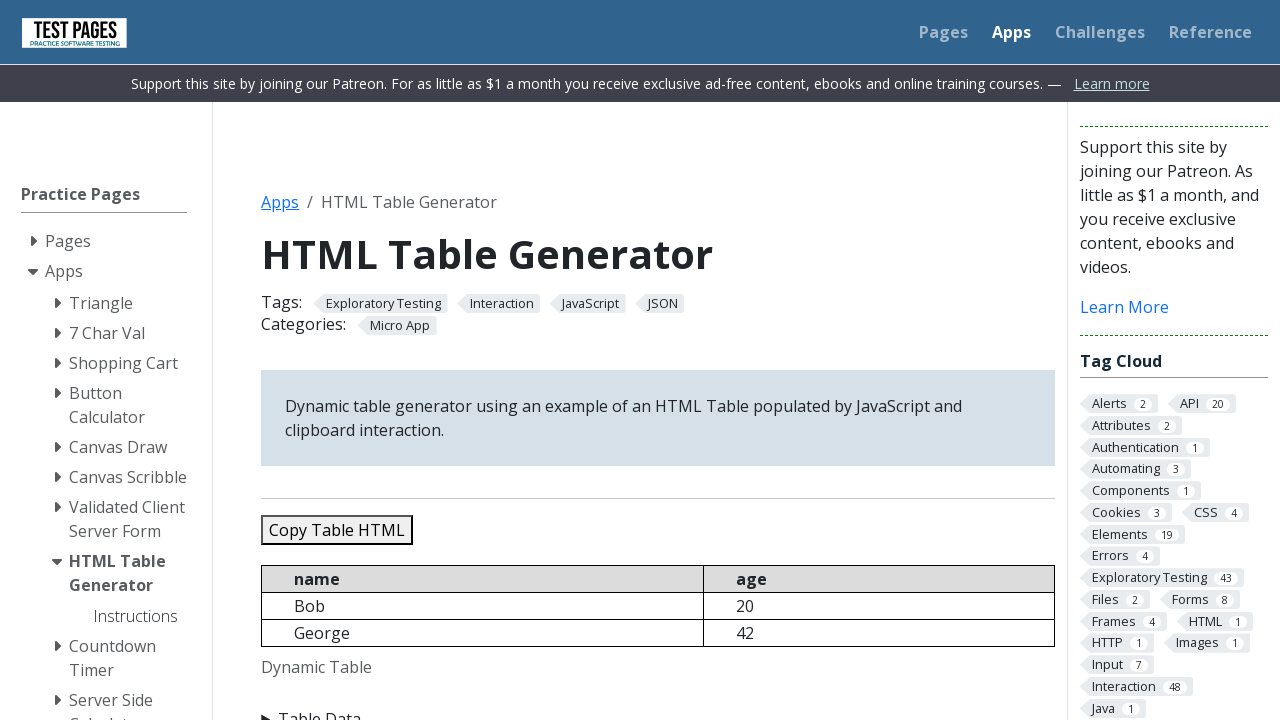

Clicked summary element to expand details section at (658, 708) on details summary
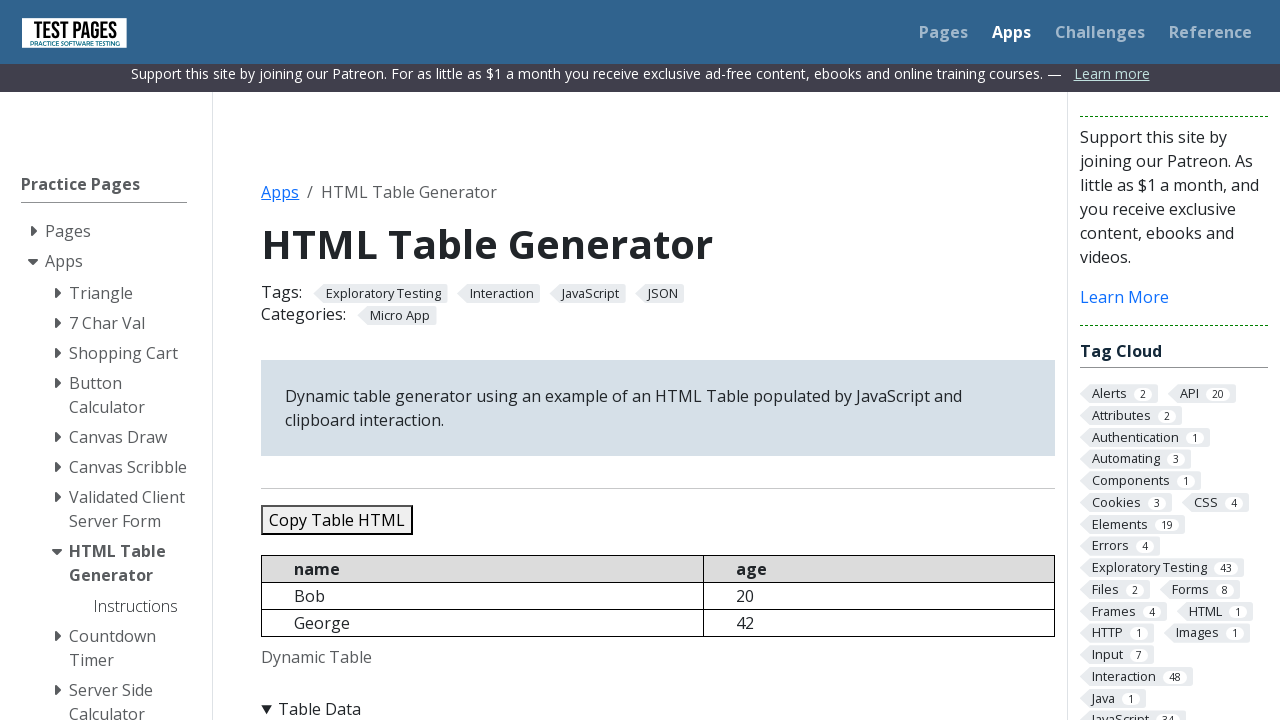

Cleared caption field on #caption
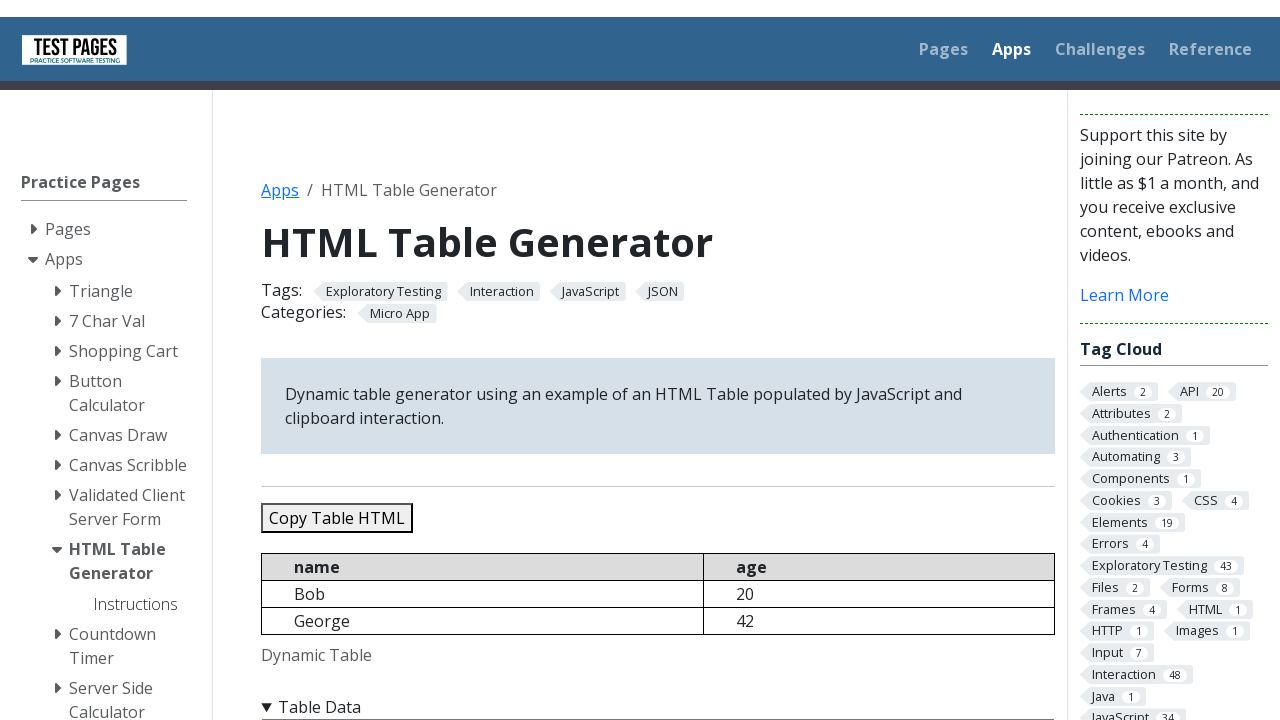

Filled caption field with 'custom table caption' on #caption
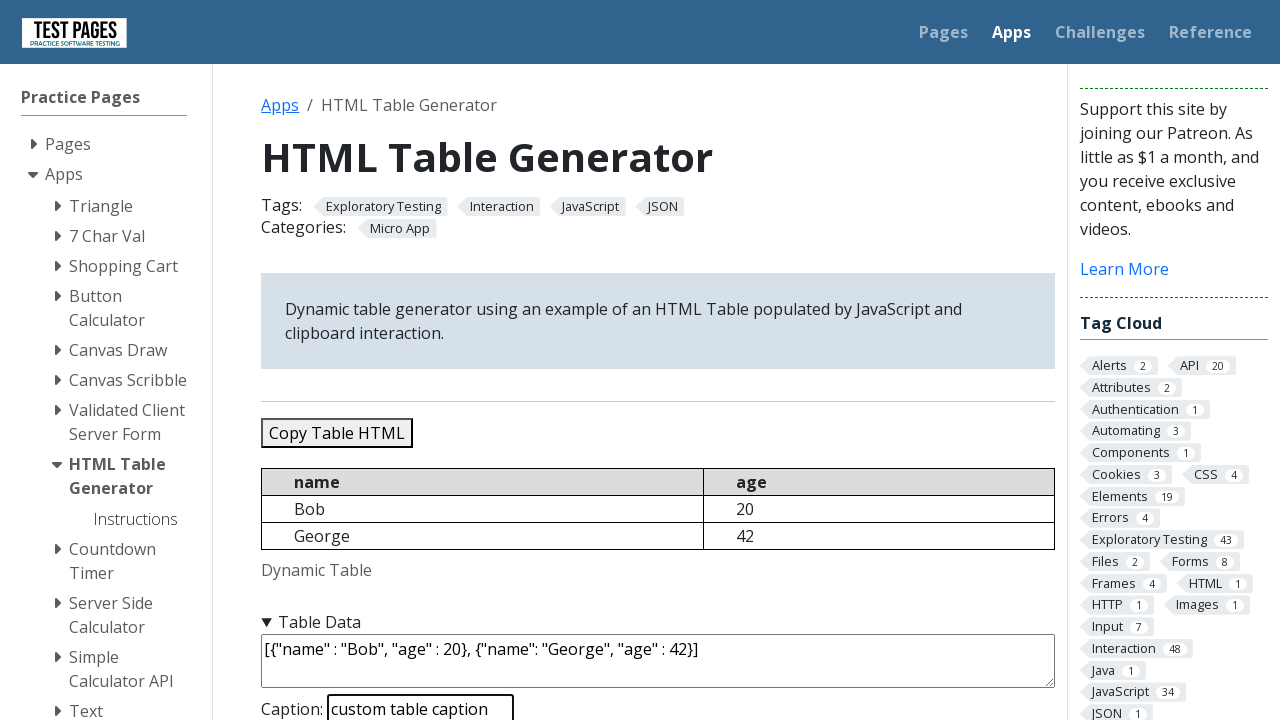

Cleared table ID field on #tableid
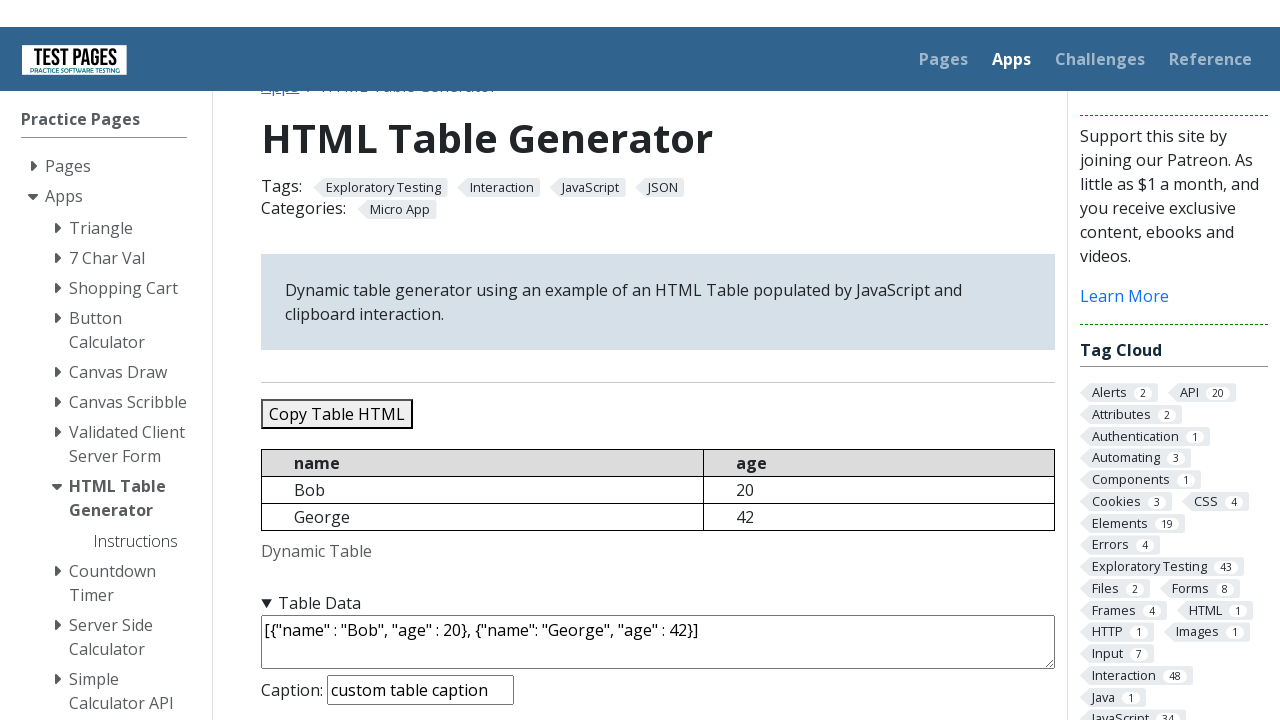

Filled table ID field with 'customId' on #tableid
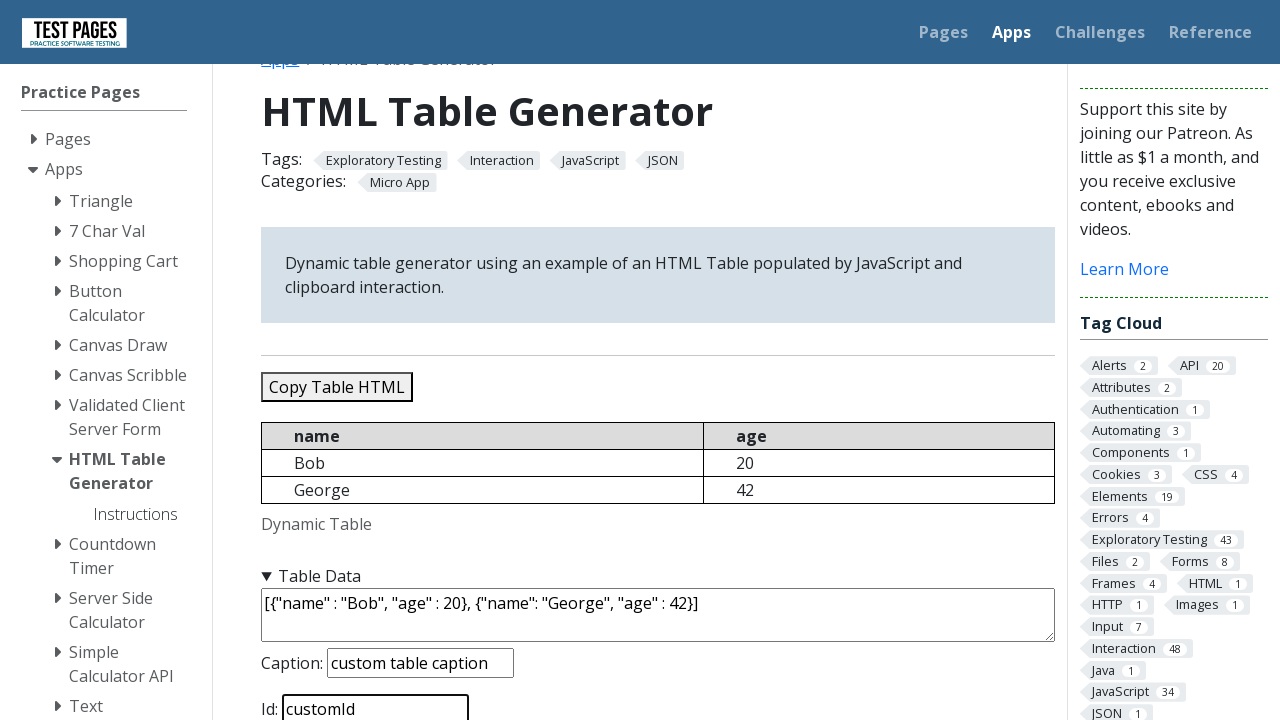

Cleared JSON data textarea on textarea#jsondata
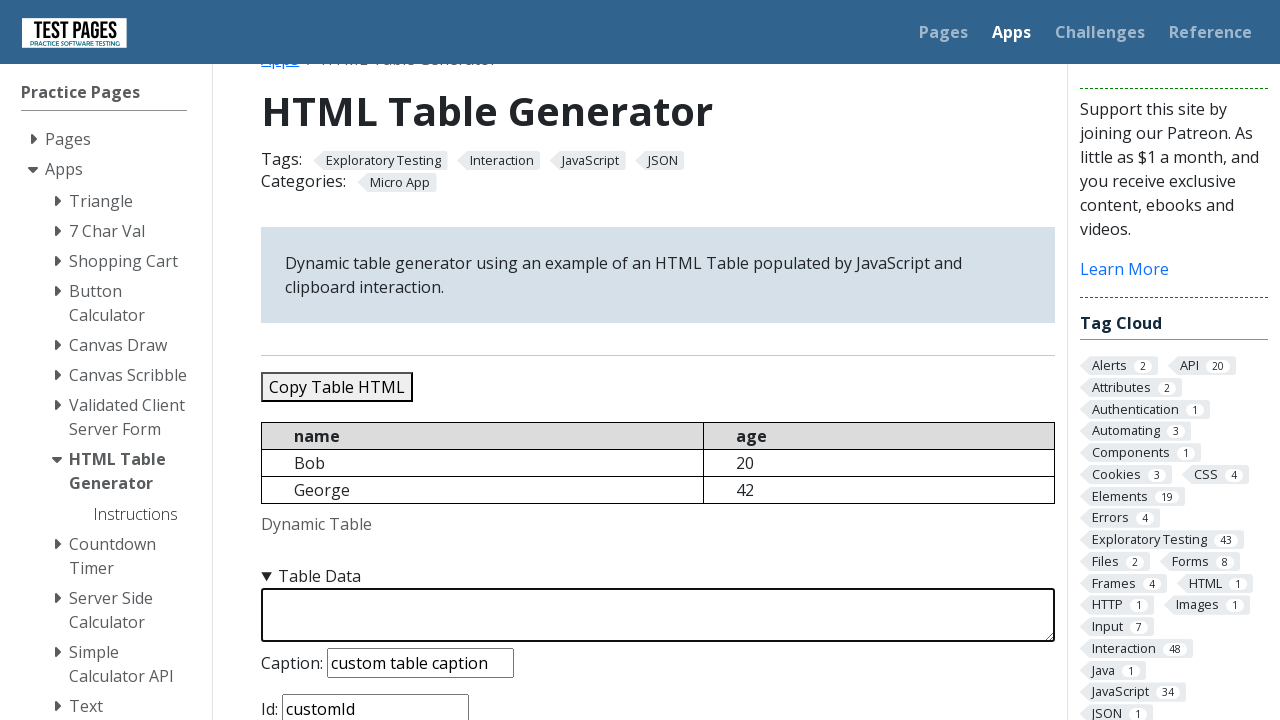

Filled JSON data textarea with new table content containing 5 records on textarea#jsondata
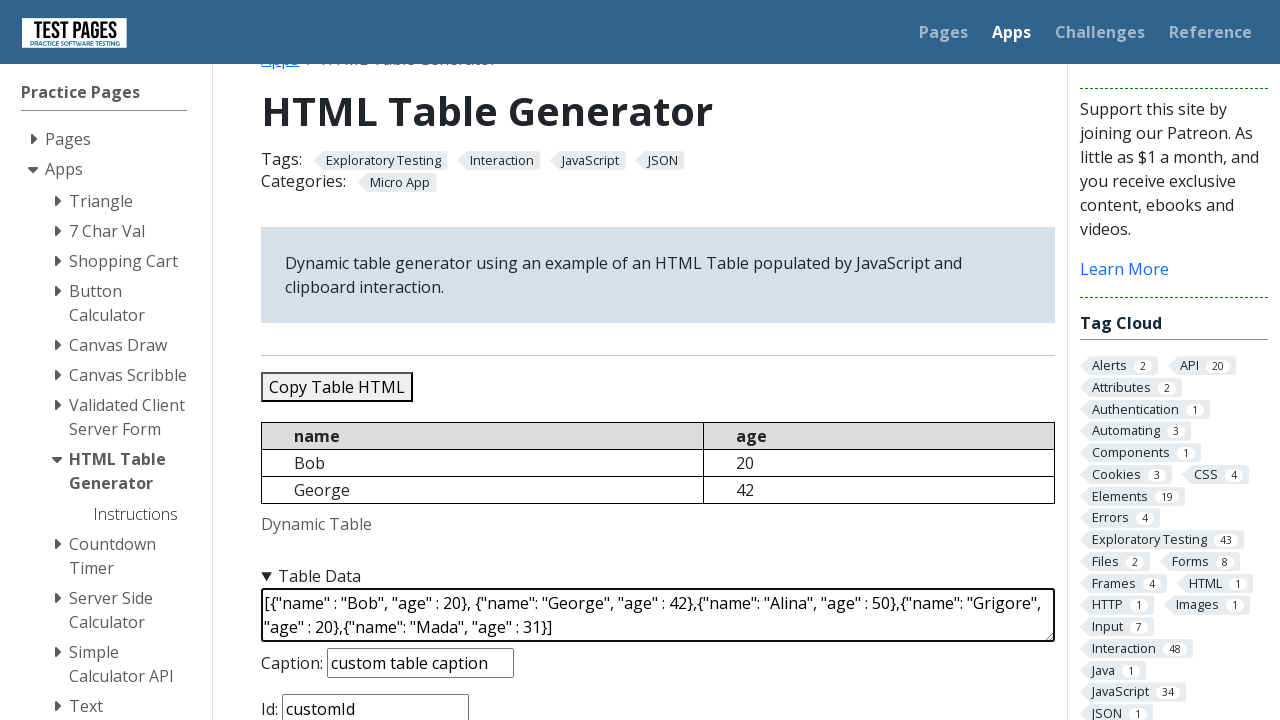

Clicked Refresh Table button to apply changes at (359, 360) on #refreshtable
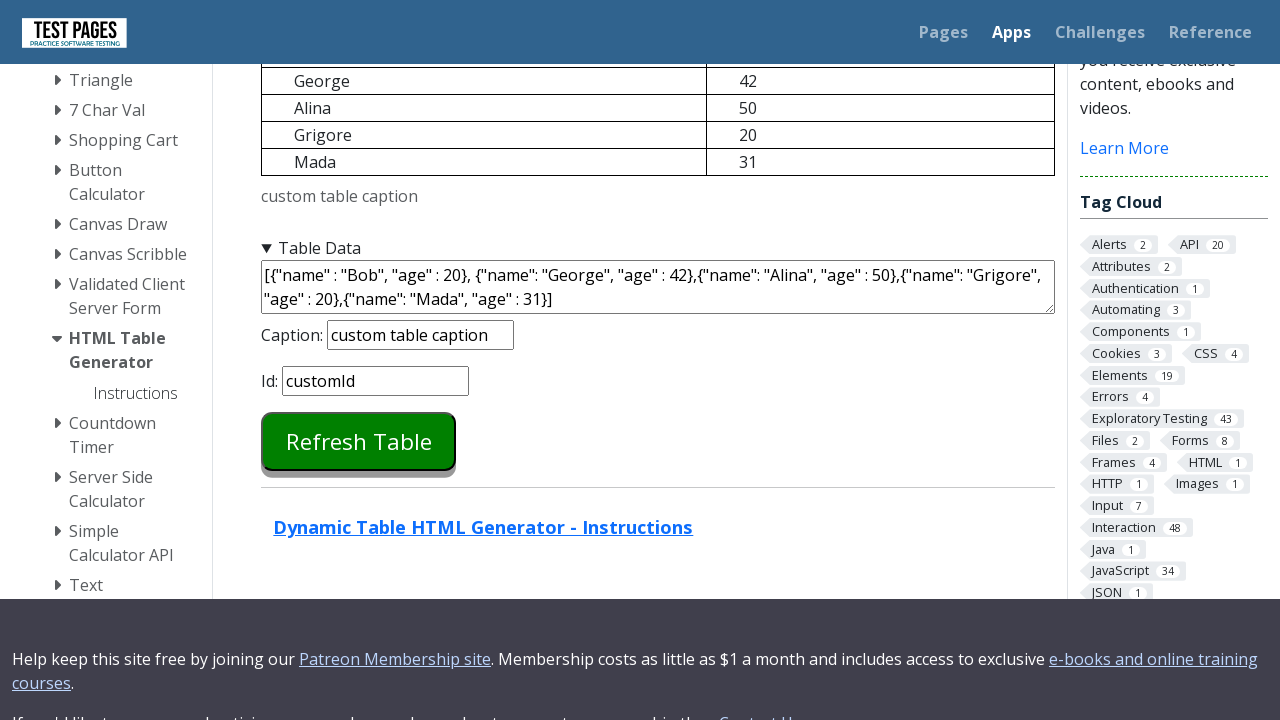

Table updated and rendered with new data
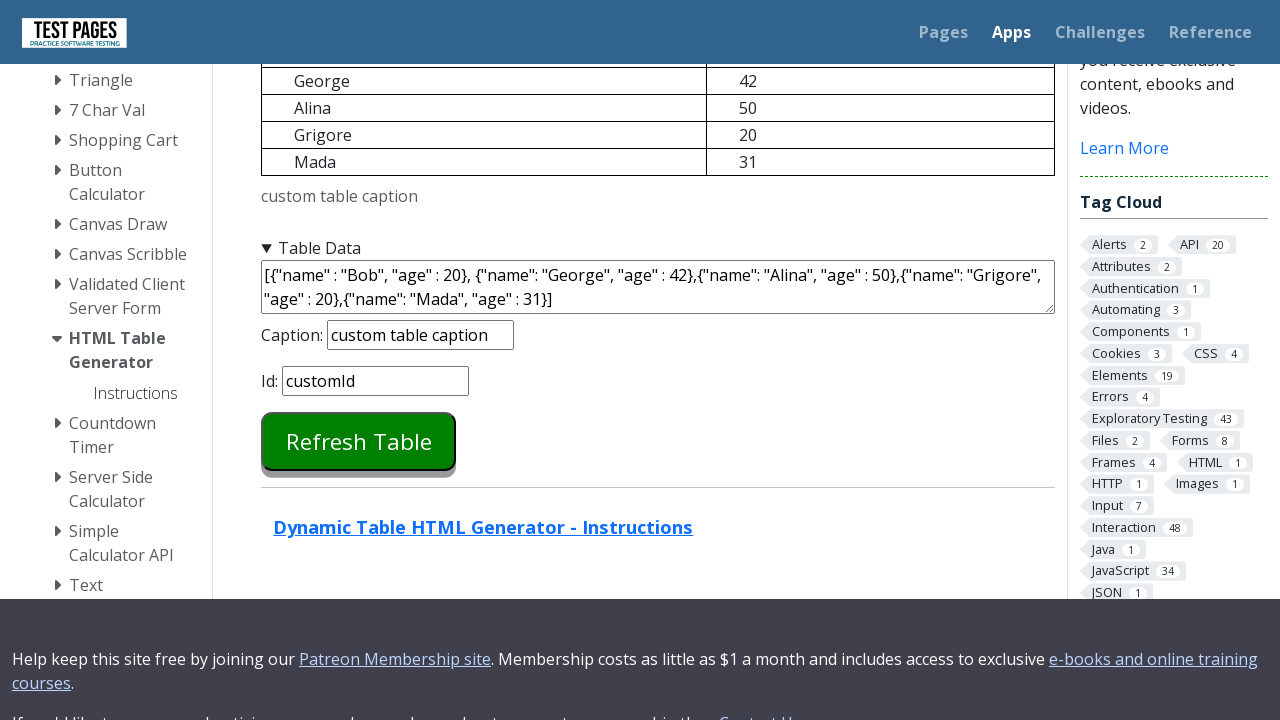

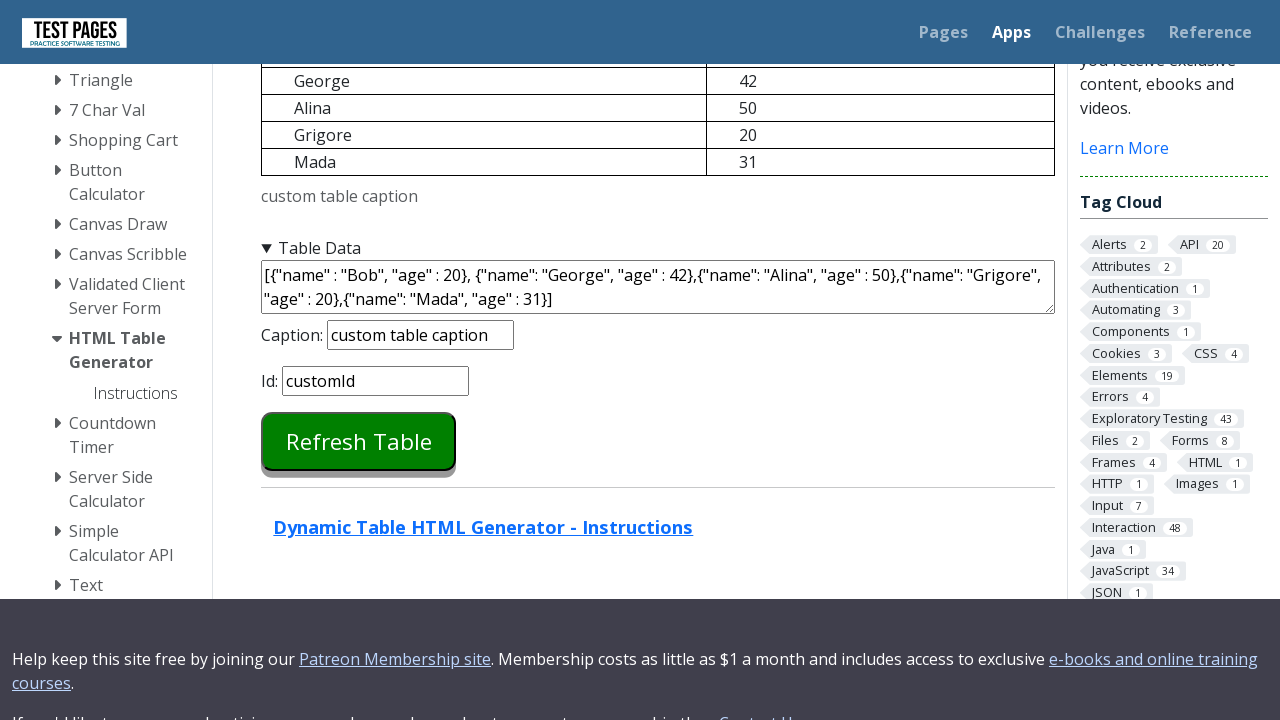